Tests adding elements by clicking the Add/Remove Elements link, clicking the add button 5 times, and verifying 5 elements were added

Starting URL: http://the-internet.herokuapp.com/

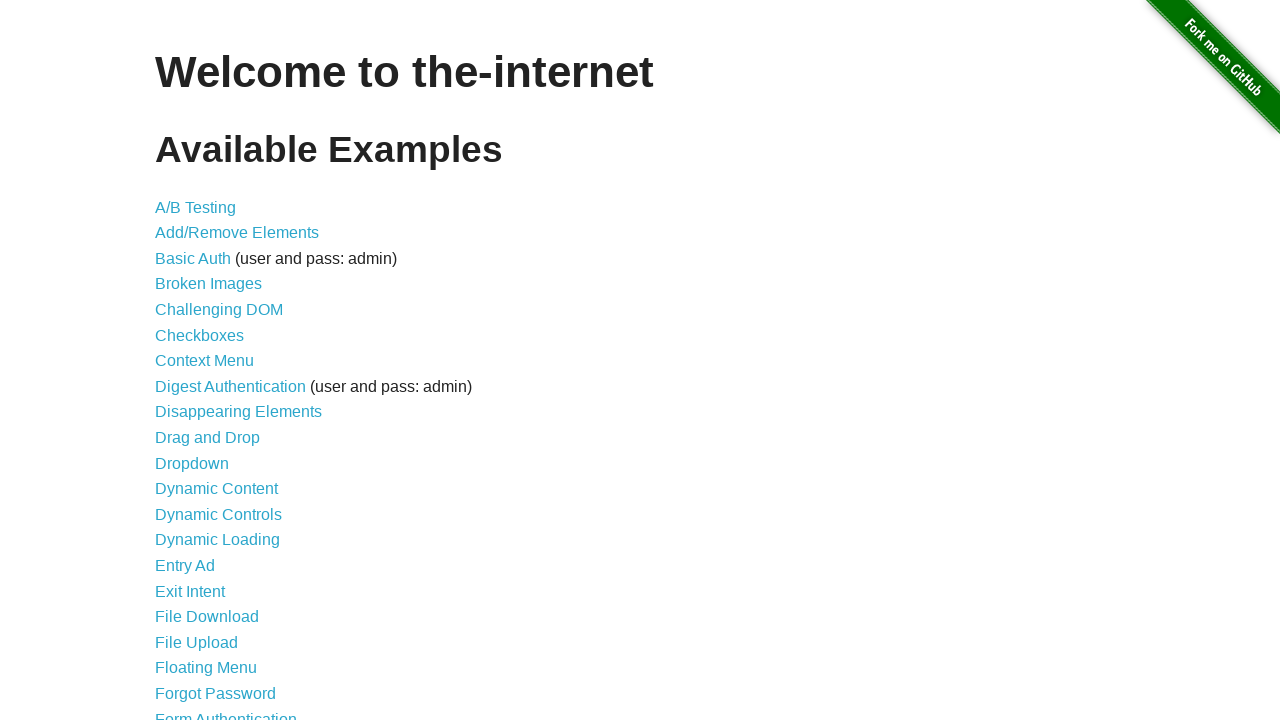

Clicked on Add/Remove Elements link at (237, 233) on text=Add/Remove Elements
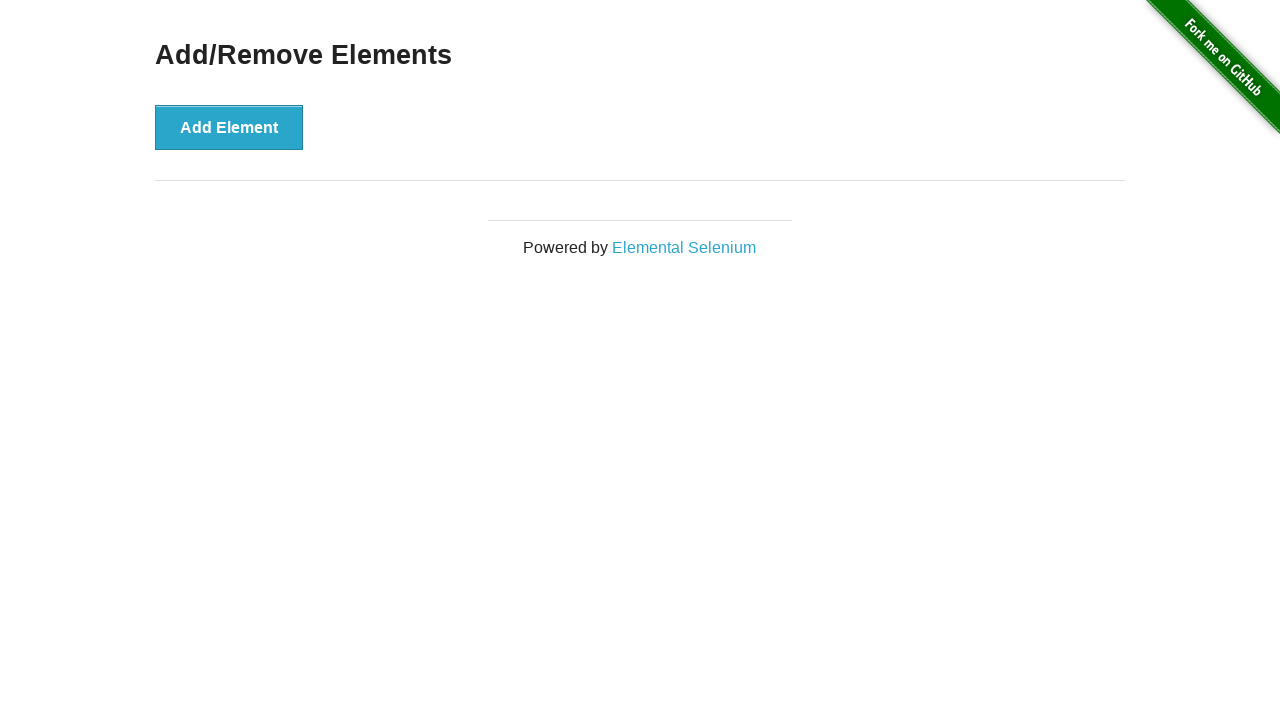

Add button is now clickable
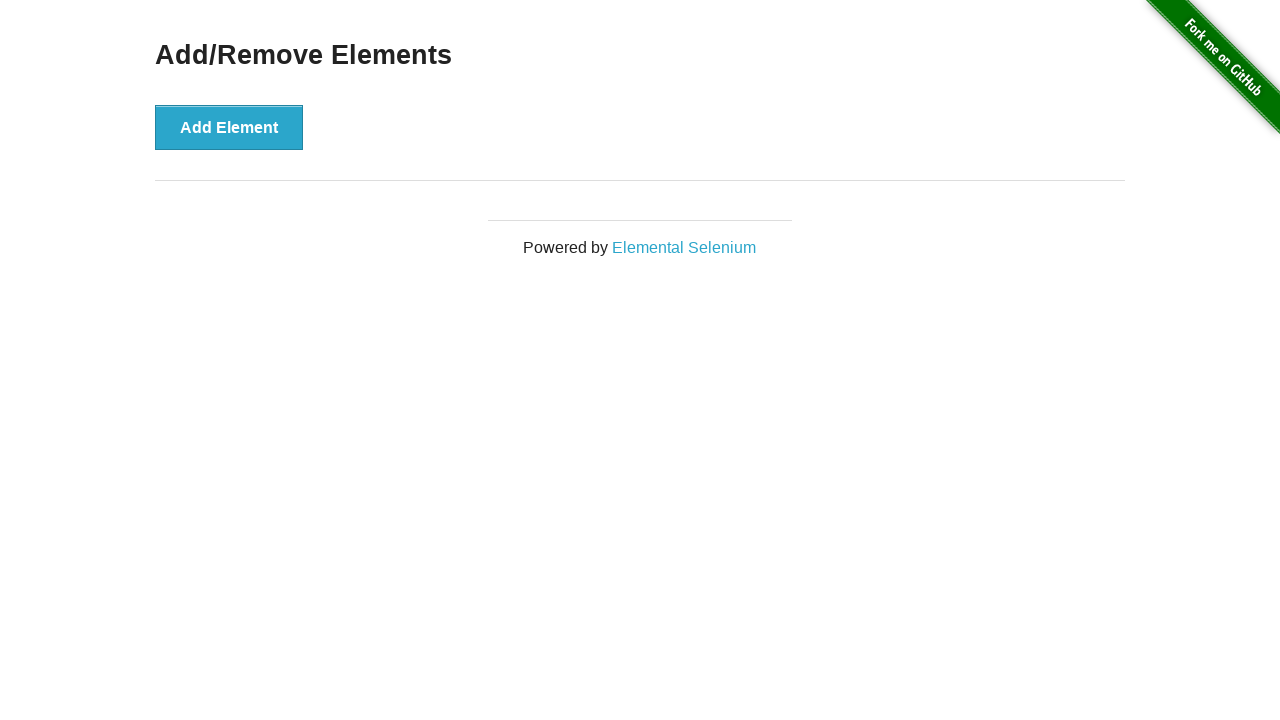

Clicked add button (click 1 of 5) at (229, 127) on xpath=//html/body/div[2]/div/div/button
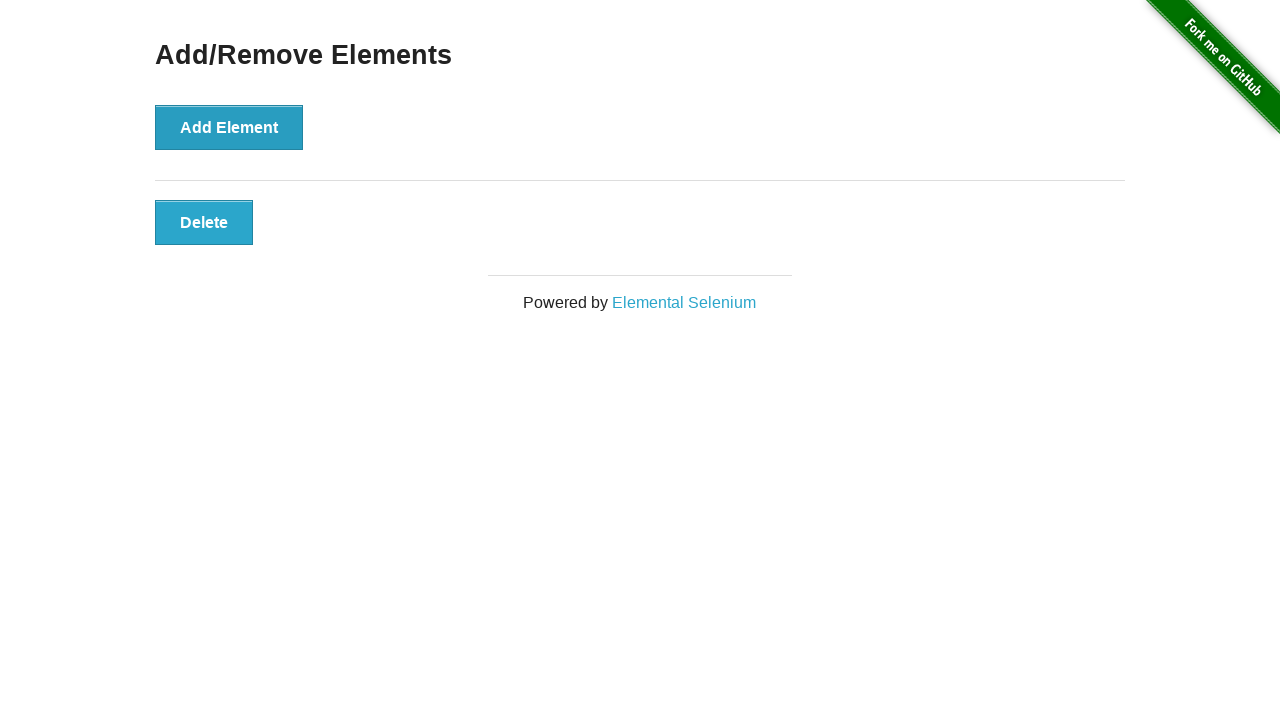

Clicked add button (click 2 of 5) at (229, 127) on xpath=//html/body/div[2]/div/div/button
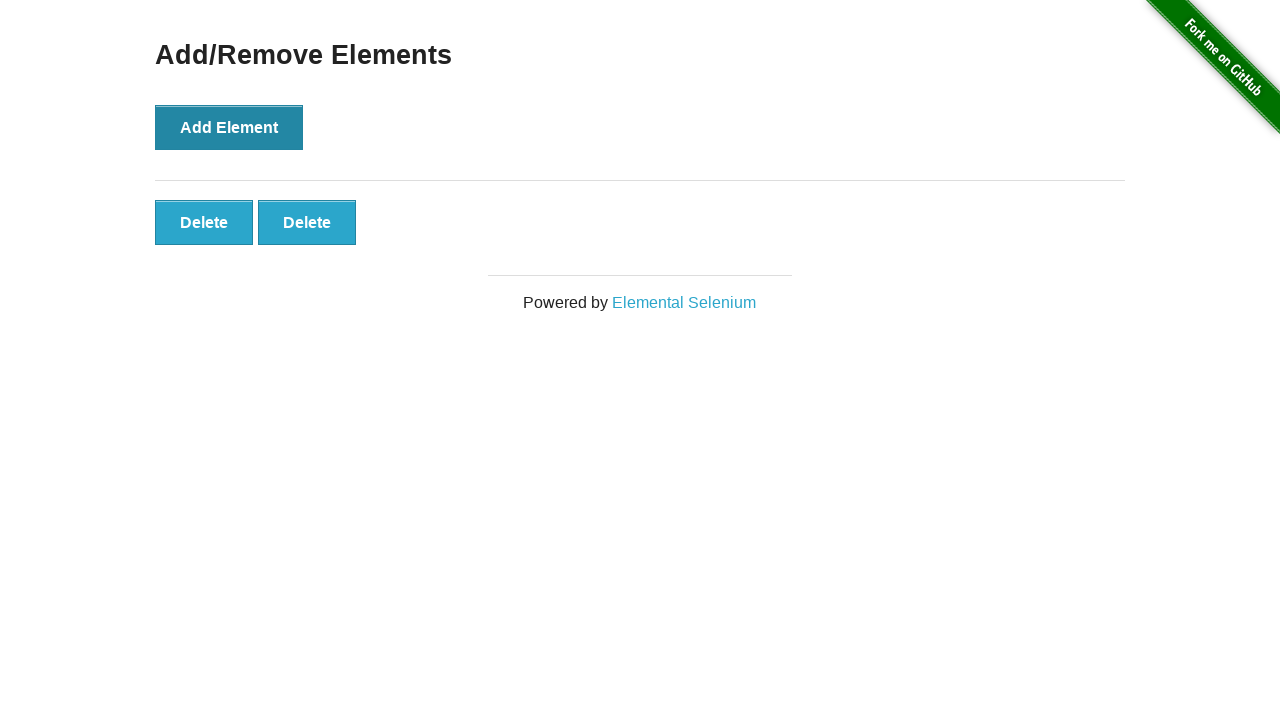

Clicked add button (click 3 of 5) at (229, 127) on xpath=//html/body/div[2]/div/div/button
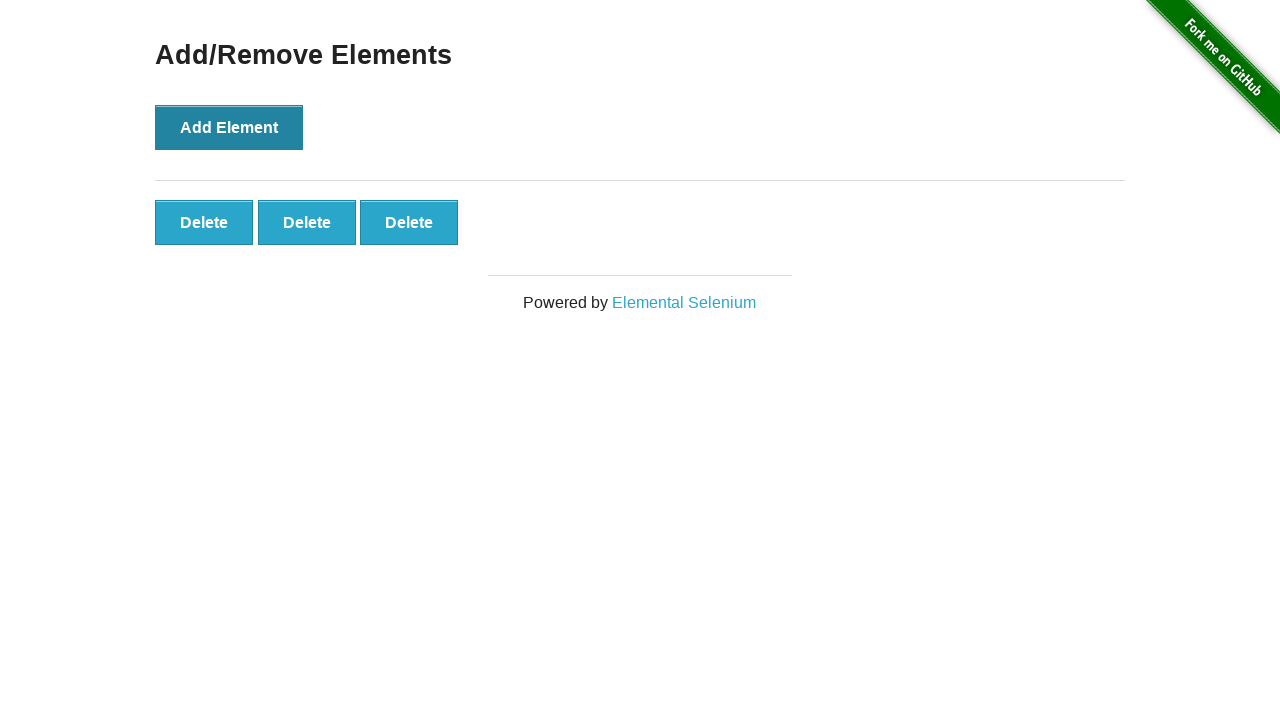

Clicked add button (click 4 of 5) at (229, 127) on xpath=//html/body/div[2]/div/div/button
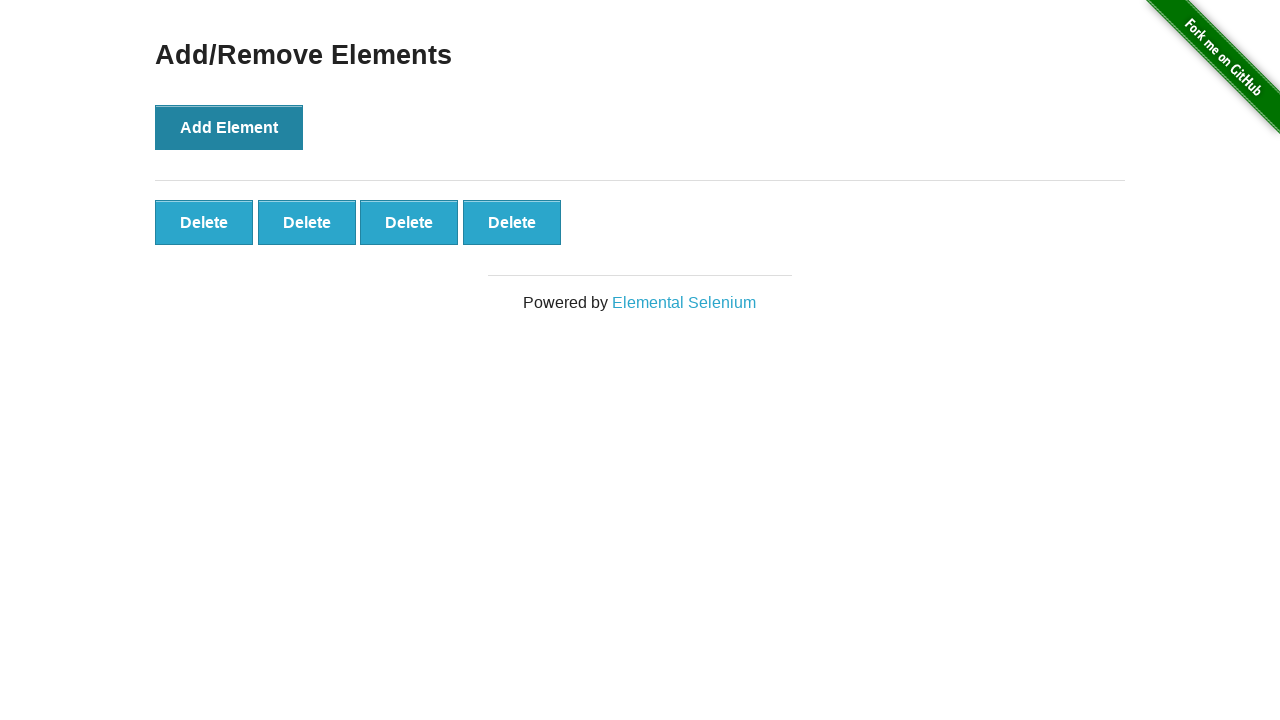

Clicked add button (click 5 of 5) at (229, 127) on xpath=//html/body/div[2]/div/div/button
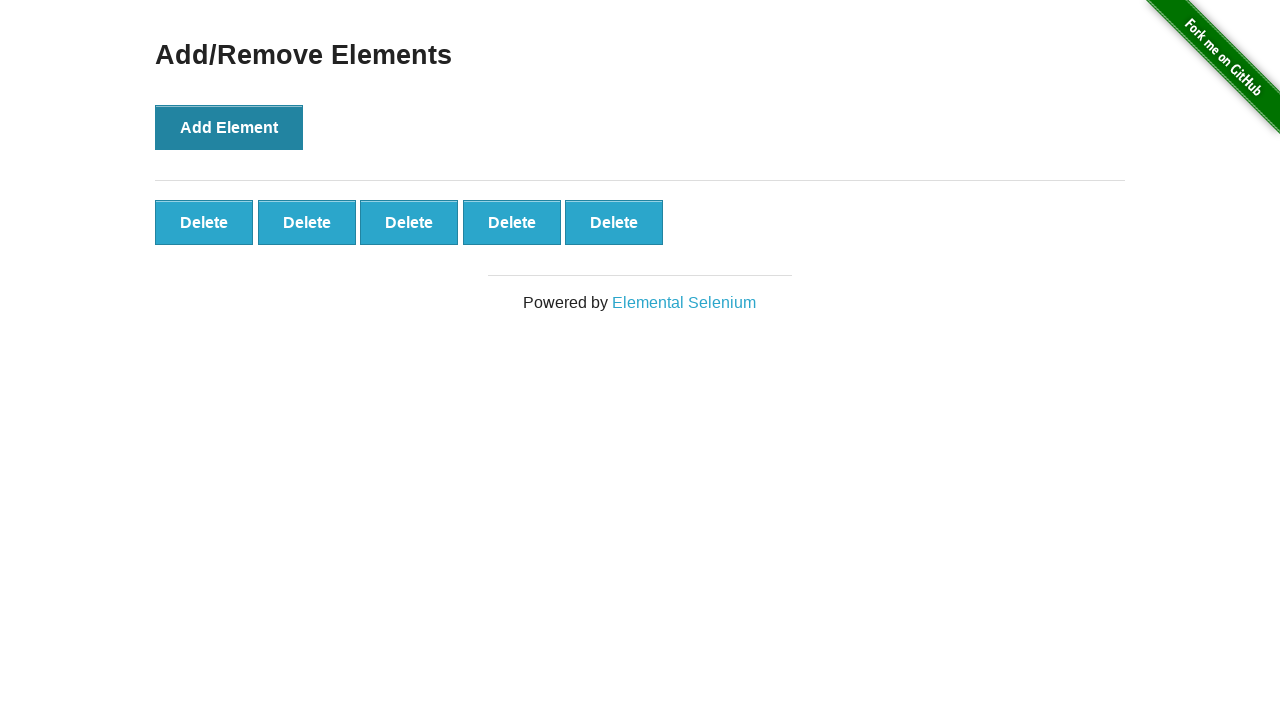

Verified that 5 elements were added
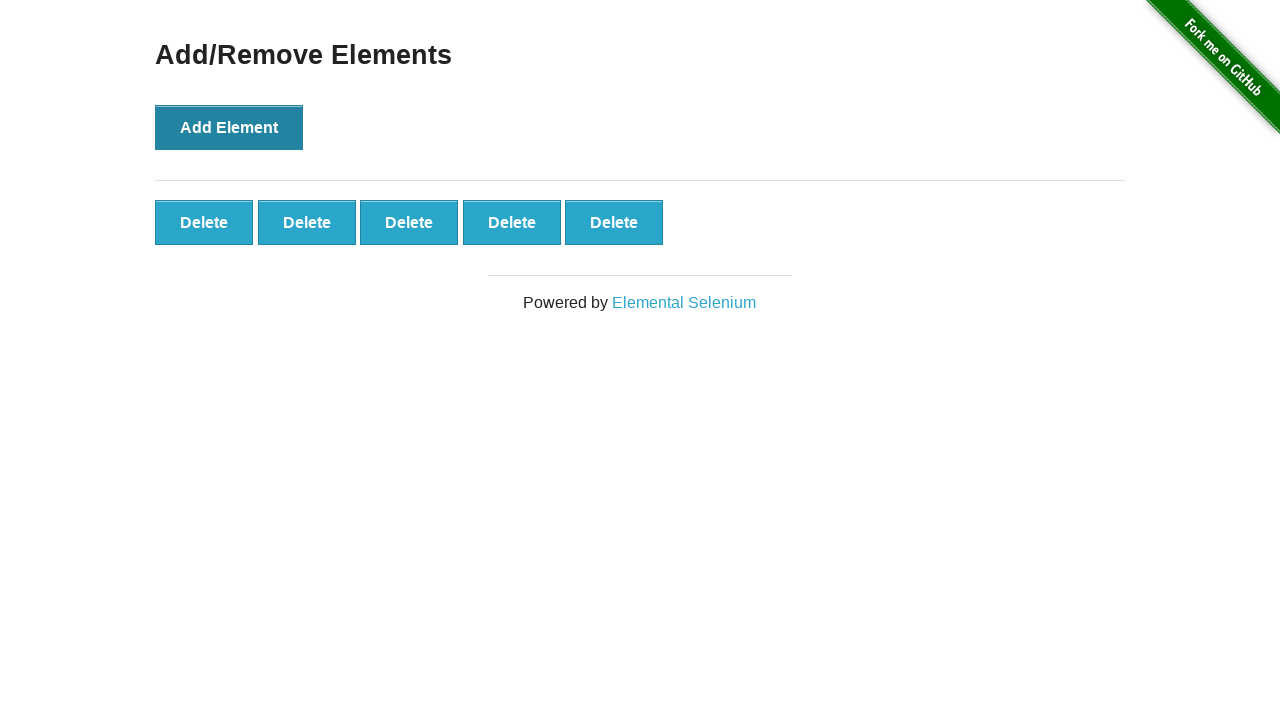

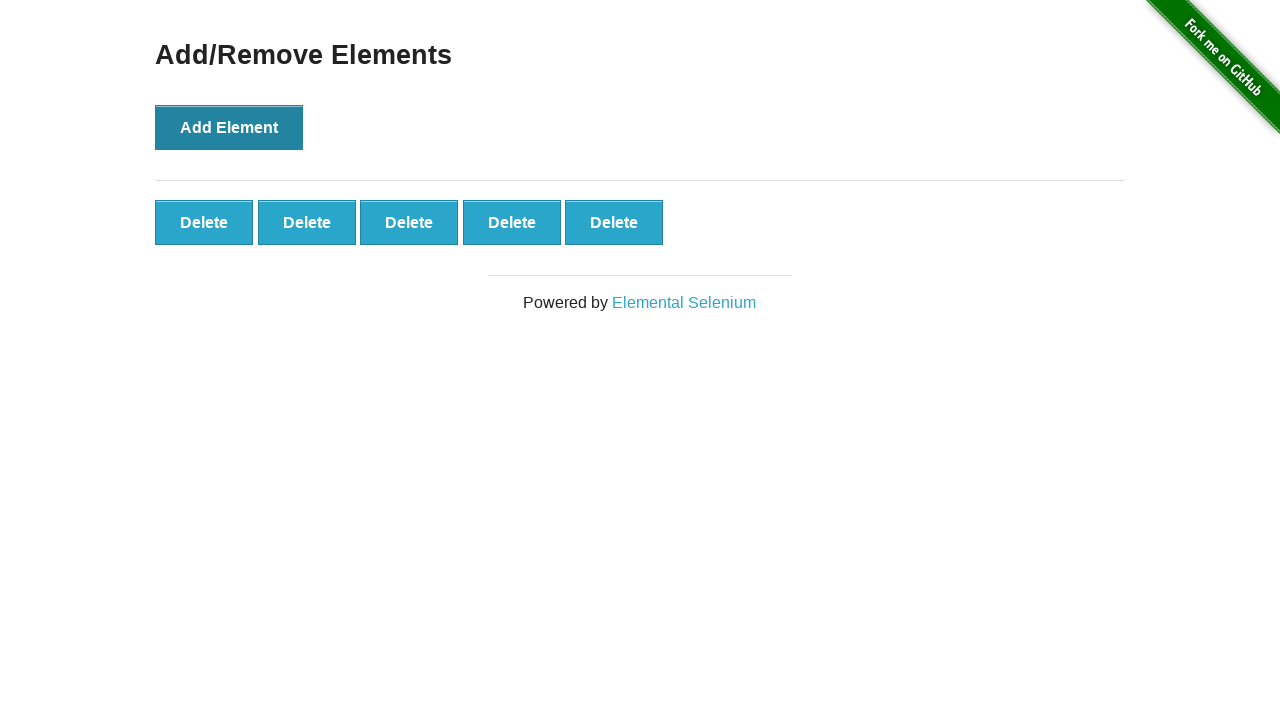